Tests checkbox functionality by verifying initial states, clicking checkboxes to toggle them, and verifying the state changes on a demo page.

Starting URL: https://the-internet.herokuapp.com/checkboxes

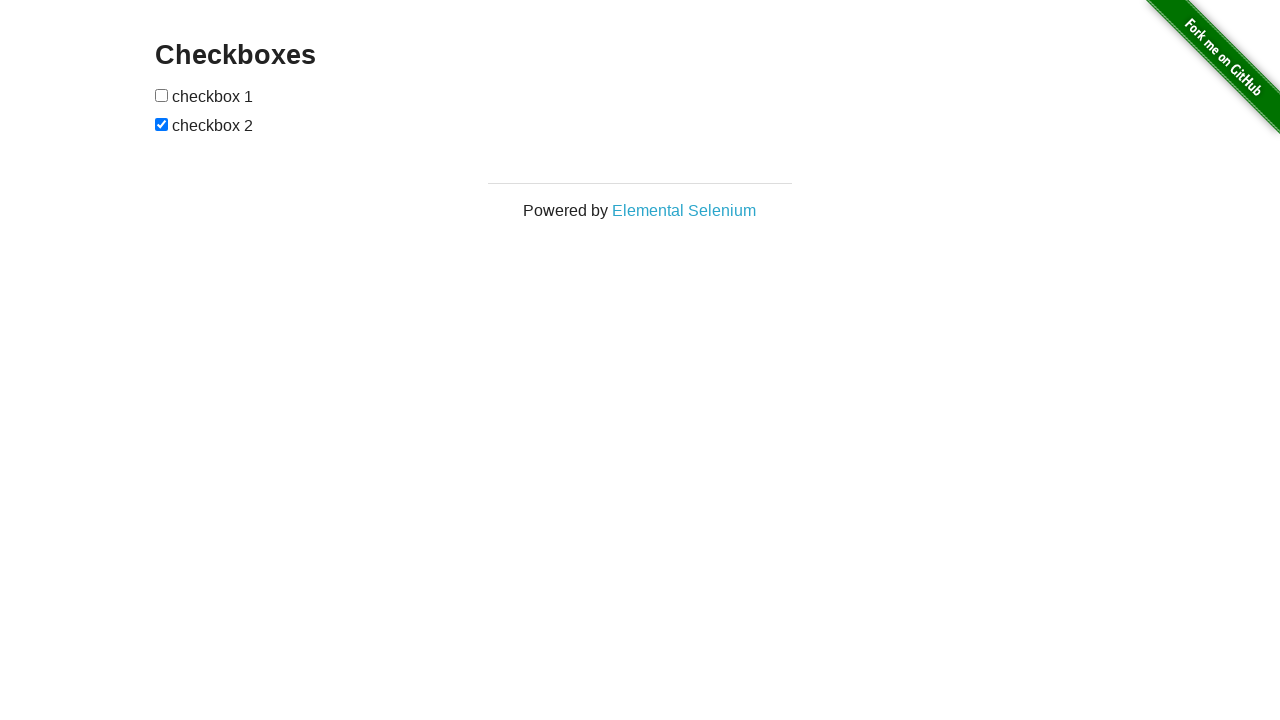

Waited for page heading to load
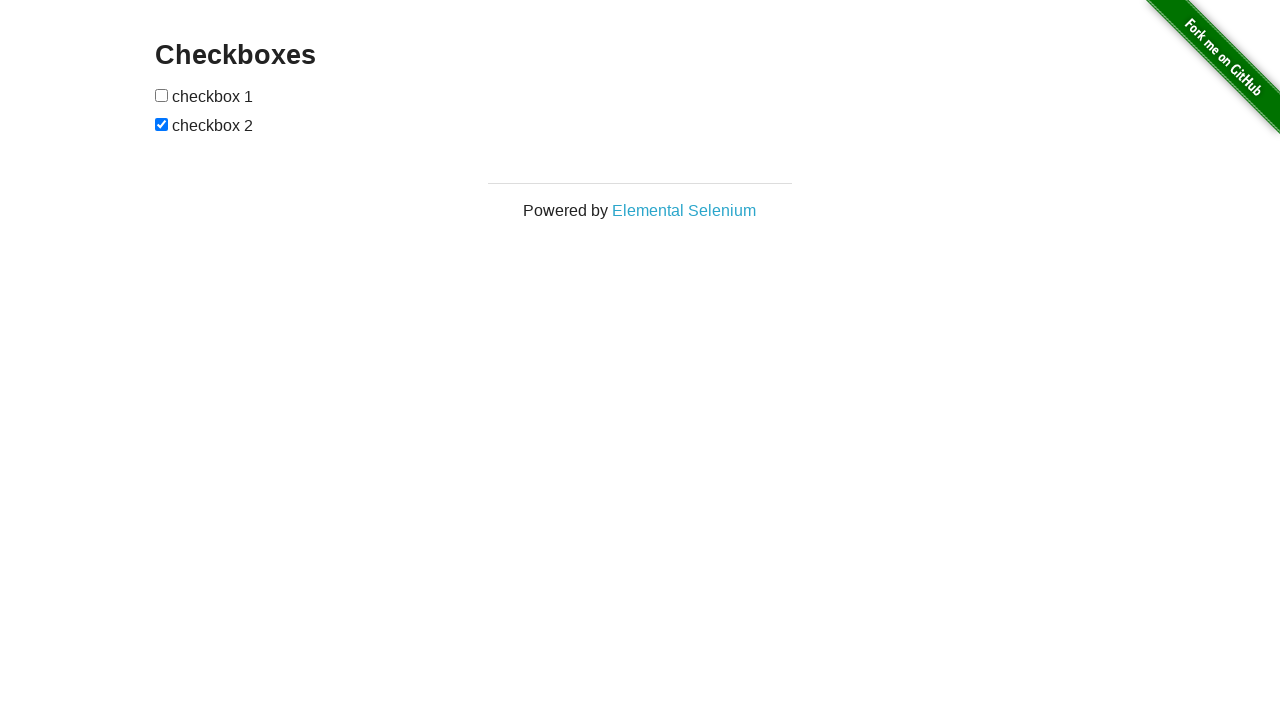

Verified page heading is 'Checkboxes'
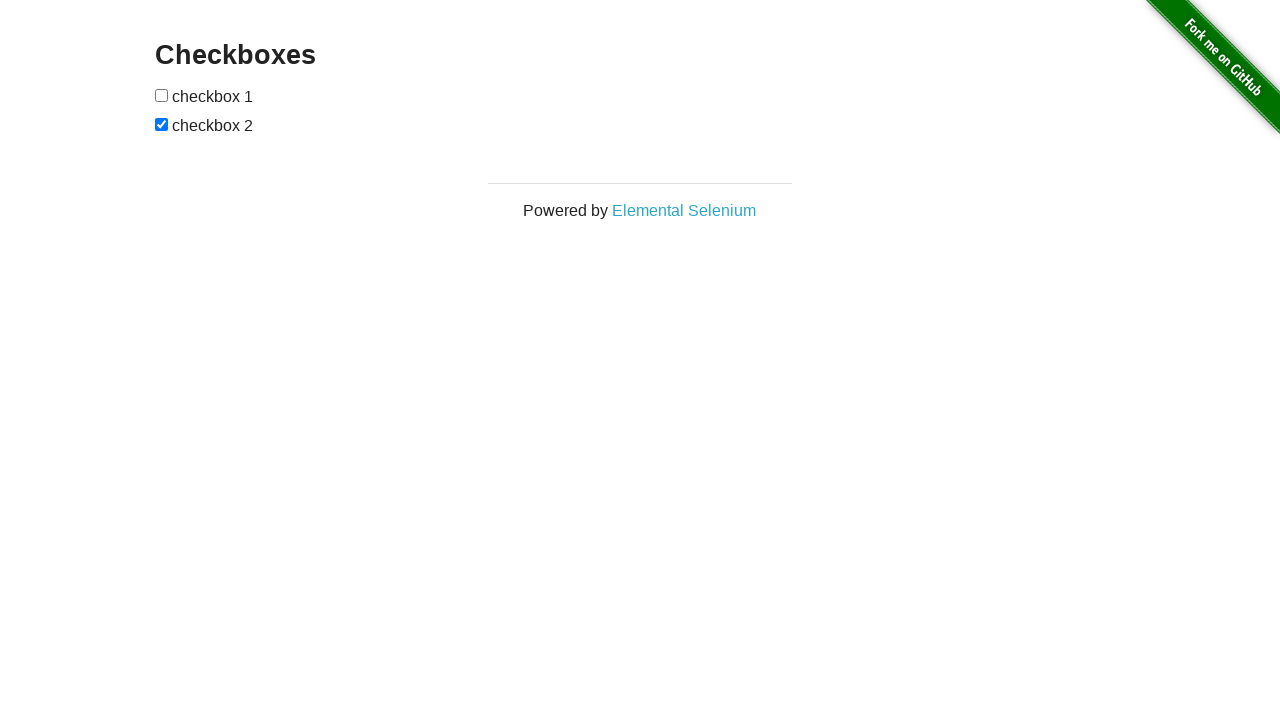

Located checkbox elements on the page
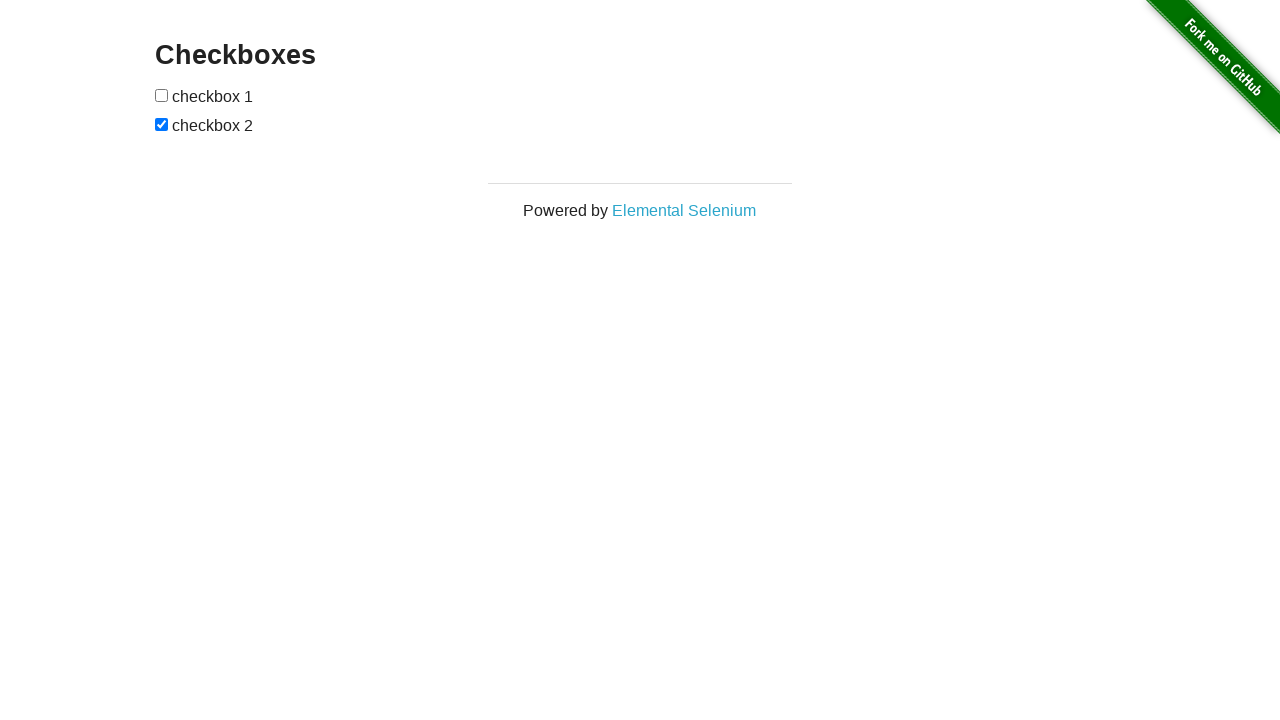

Verified checkbox1 is initially unchecked
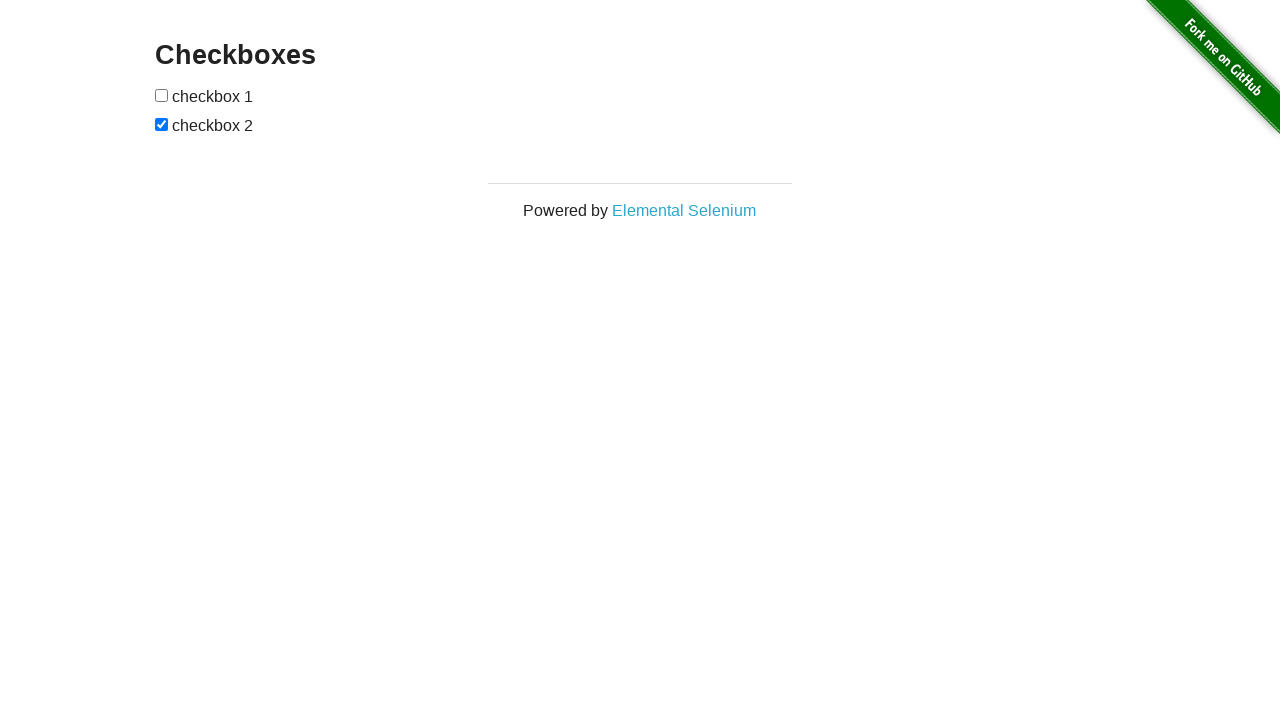

Clicked checkbox1 to check it at (162, 95) on [type=checkbox]:nth-child(1)
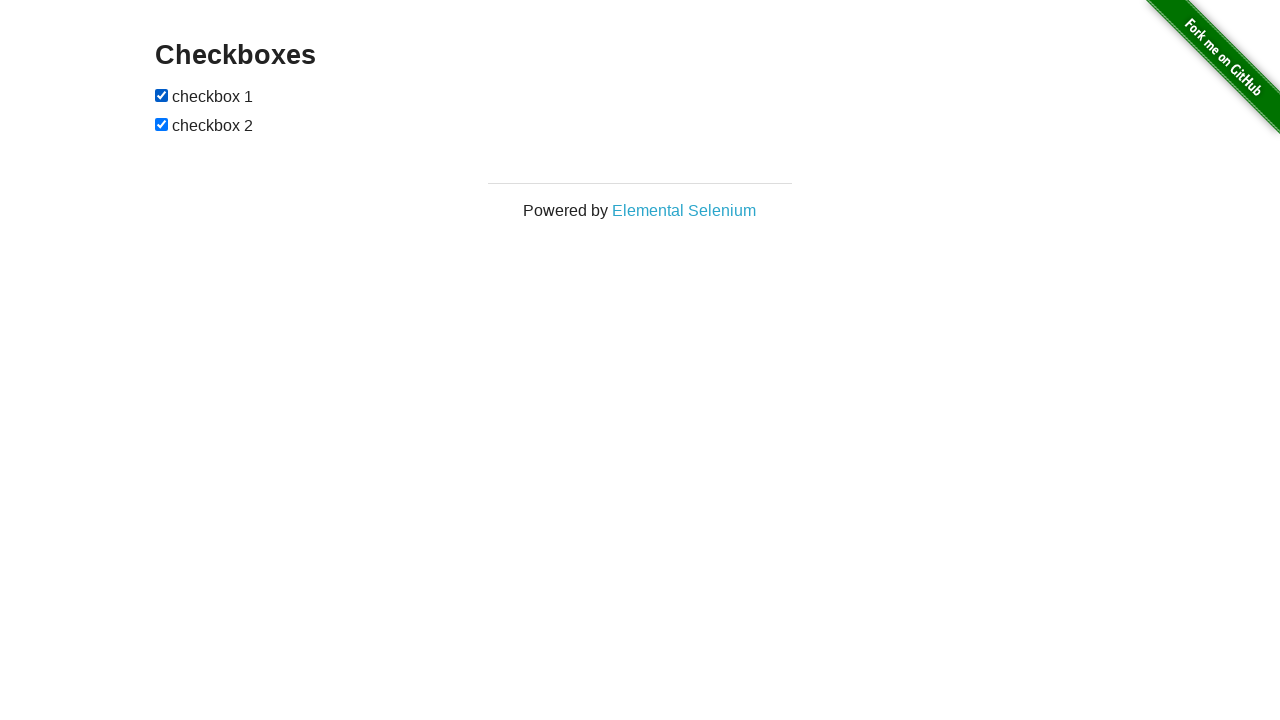

Verified checkbox1 is now checked
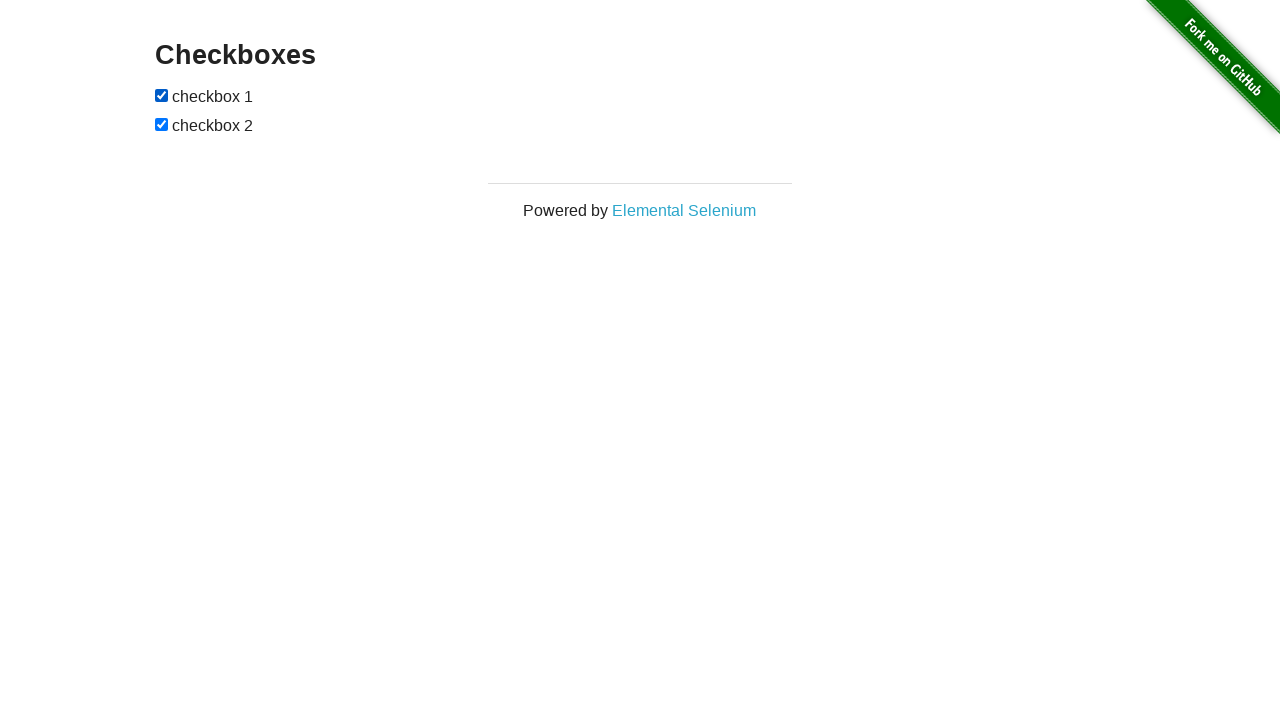

Verified checkbox2 is initially checked
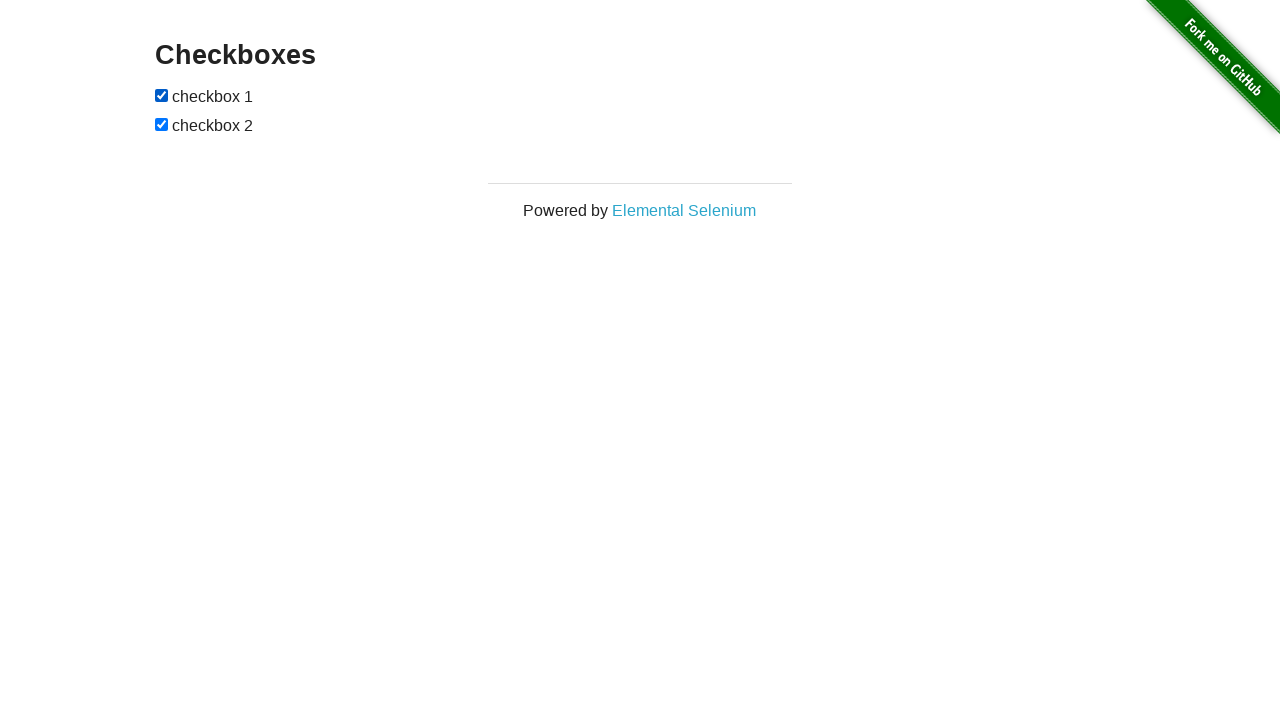

Clicked checkbox2 to uncheck it at (162, 124) on [type=checkbox]:nth-child(3)
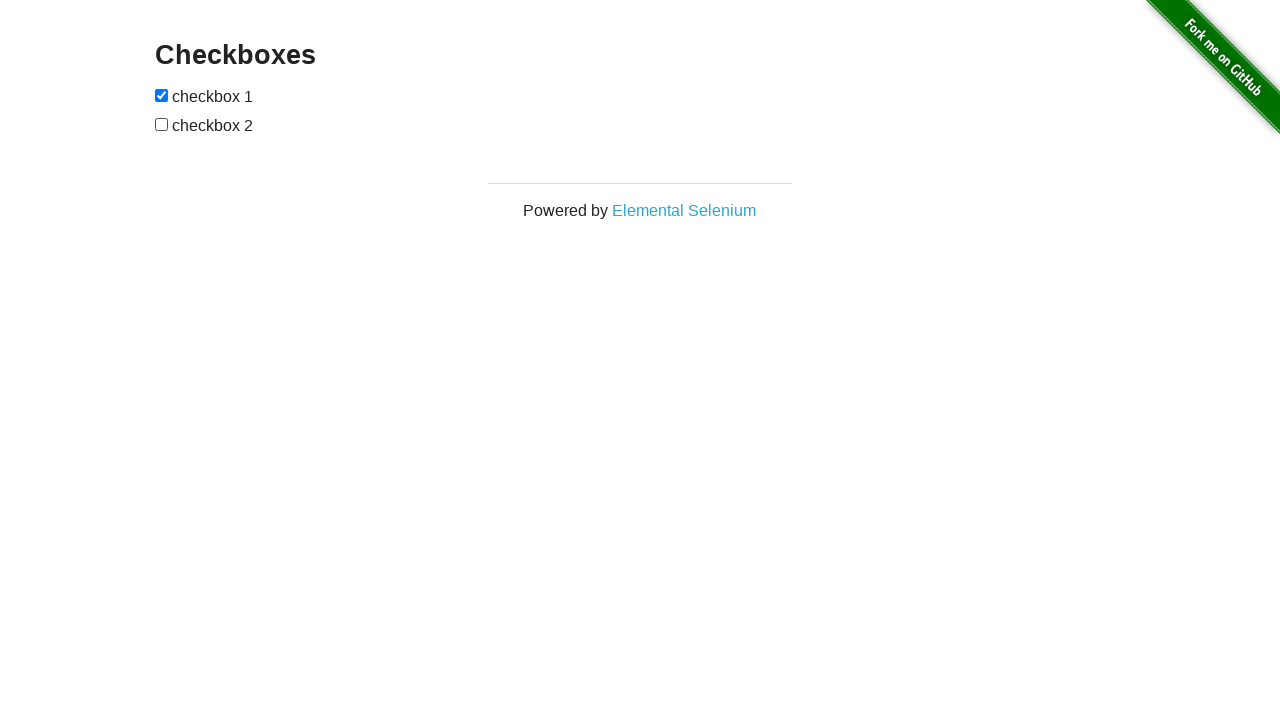

Verified checkbox2 is now unchecked
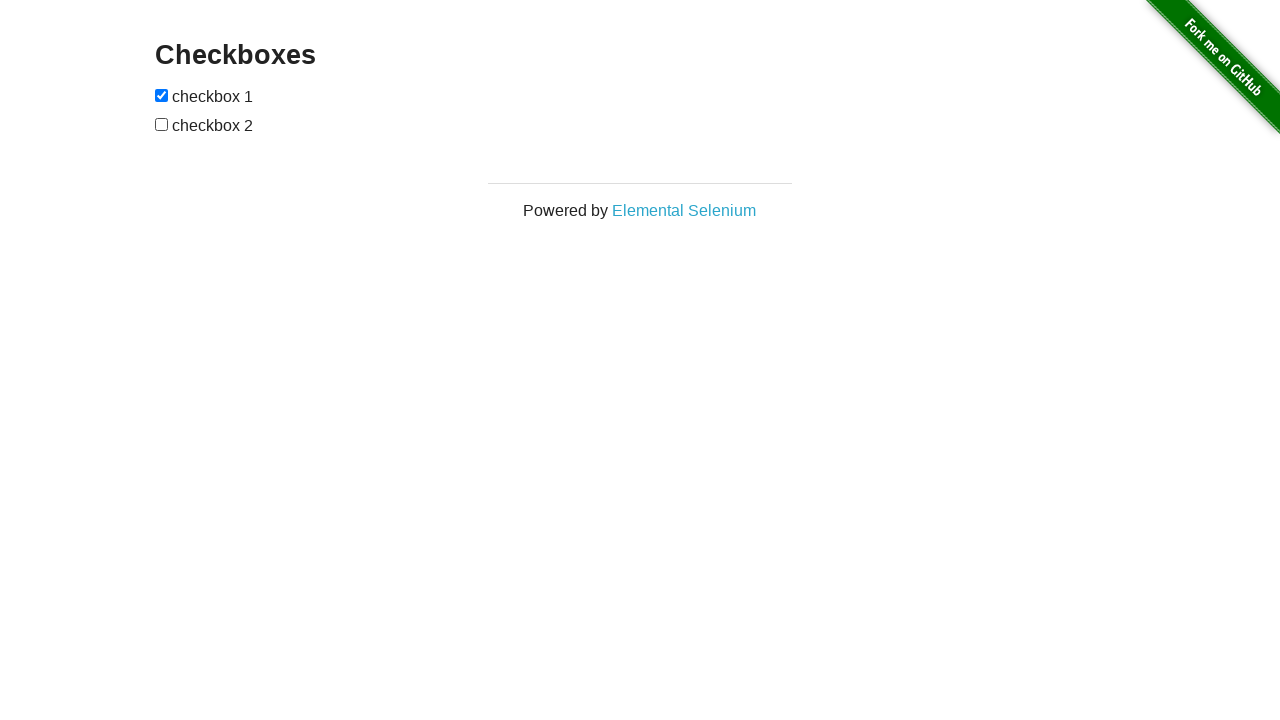

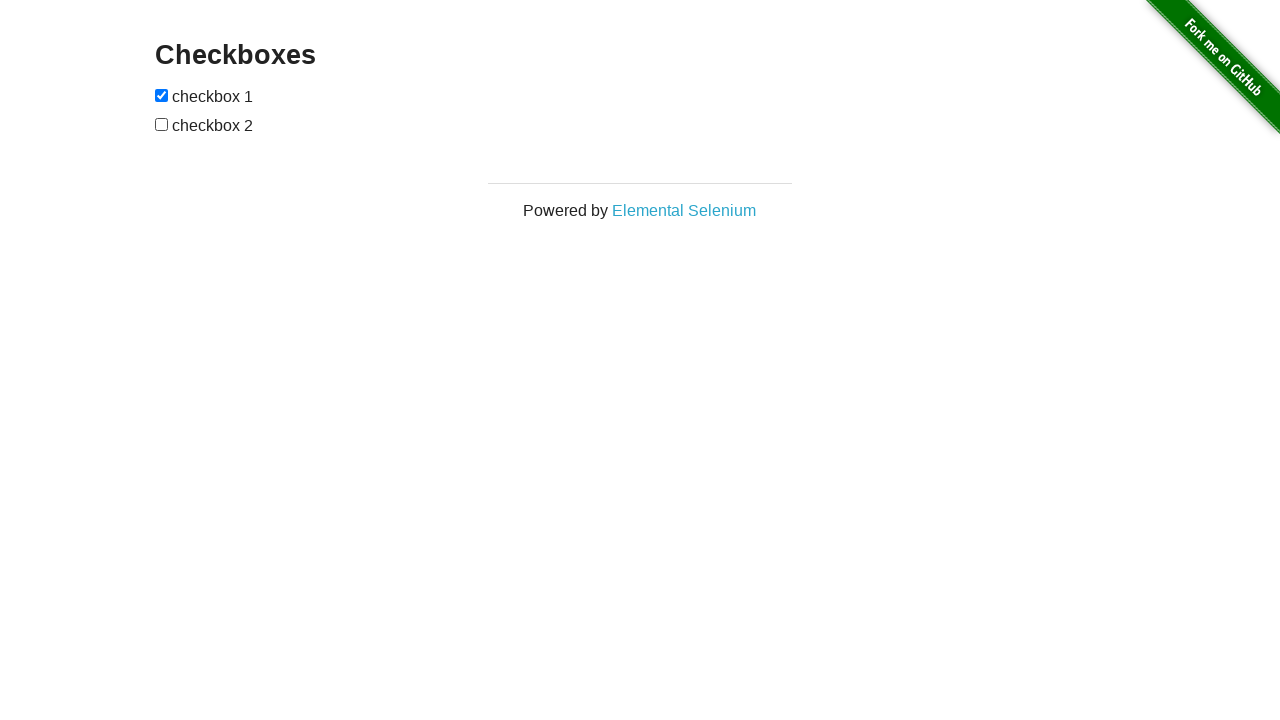